Navigates to City Bank's awards page and scrolls down to the bottom and back up to the top of the page

Starting URL: https://www.citybankplc.com/awards-accolades

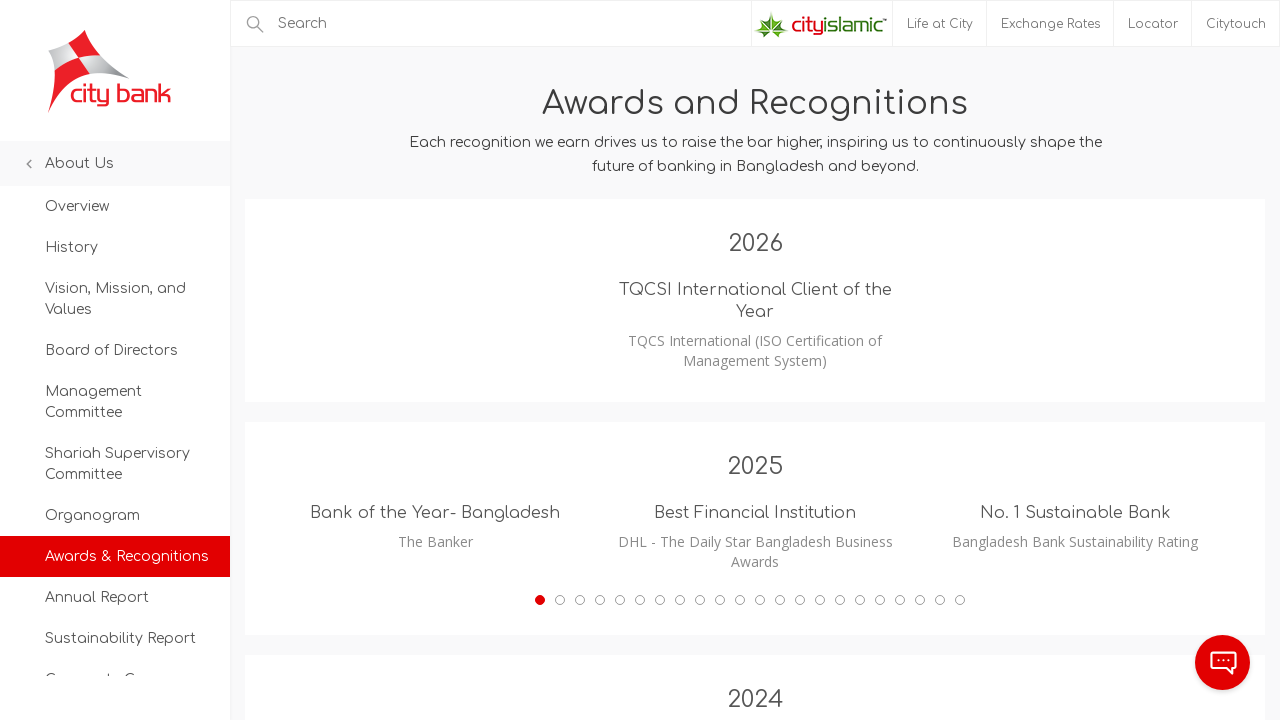

Navigated to City Bank's awards page
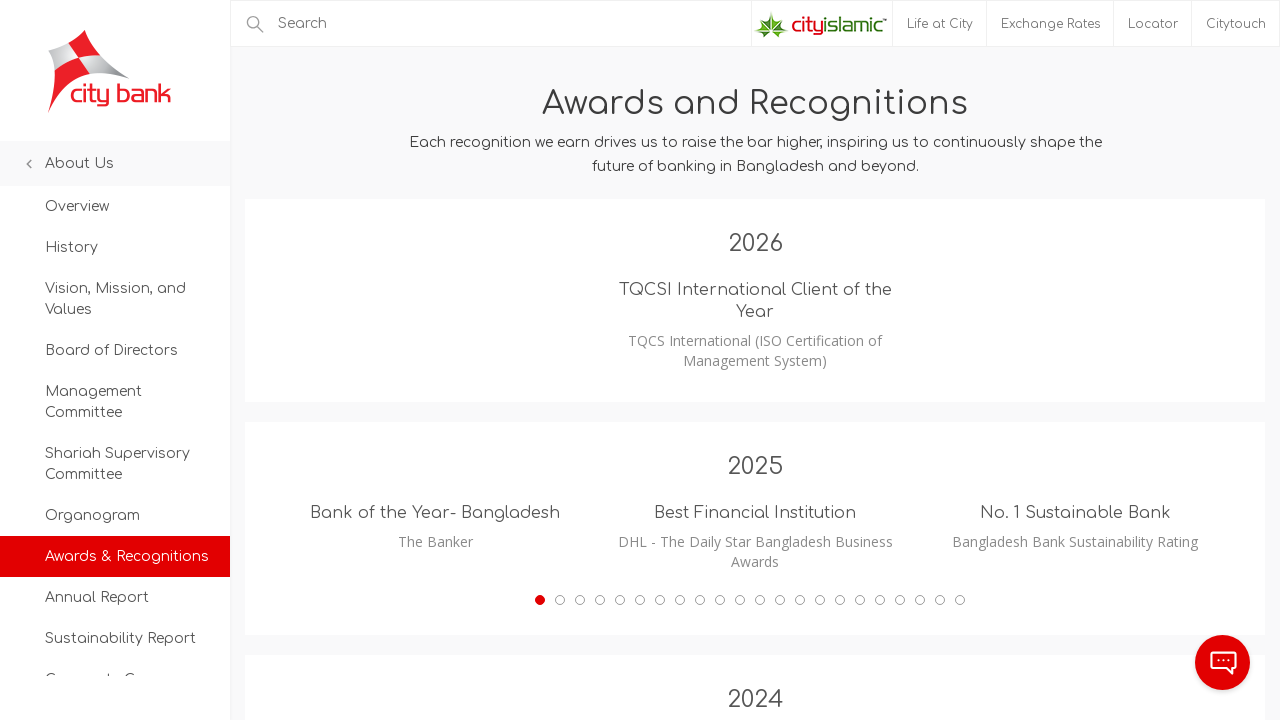

Scrolled down to the bottom of the page
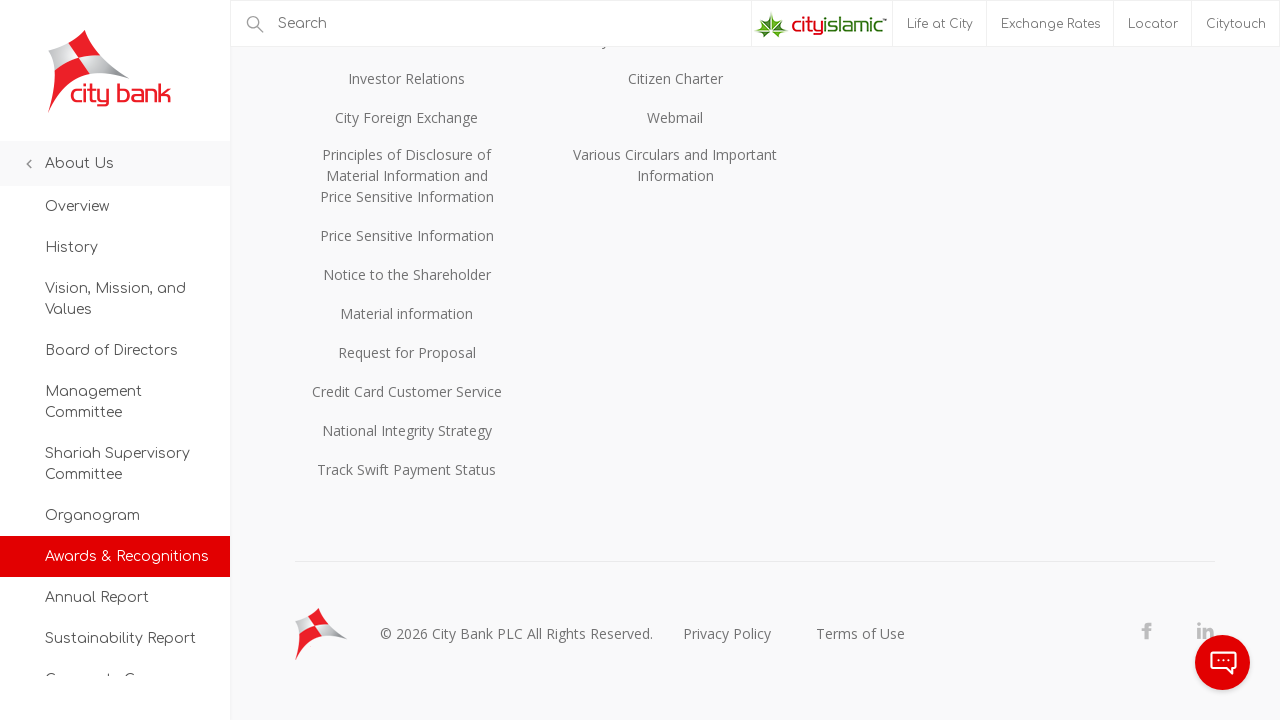

Waited for scroll animation to complete
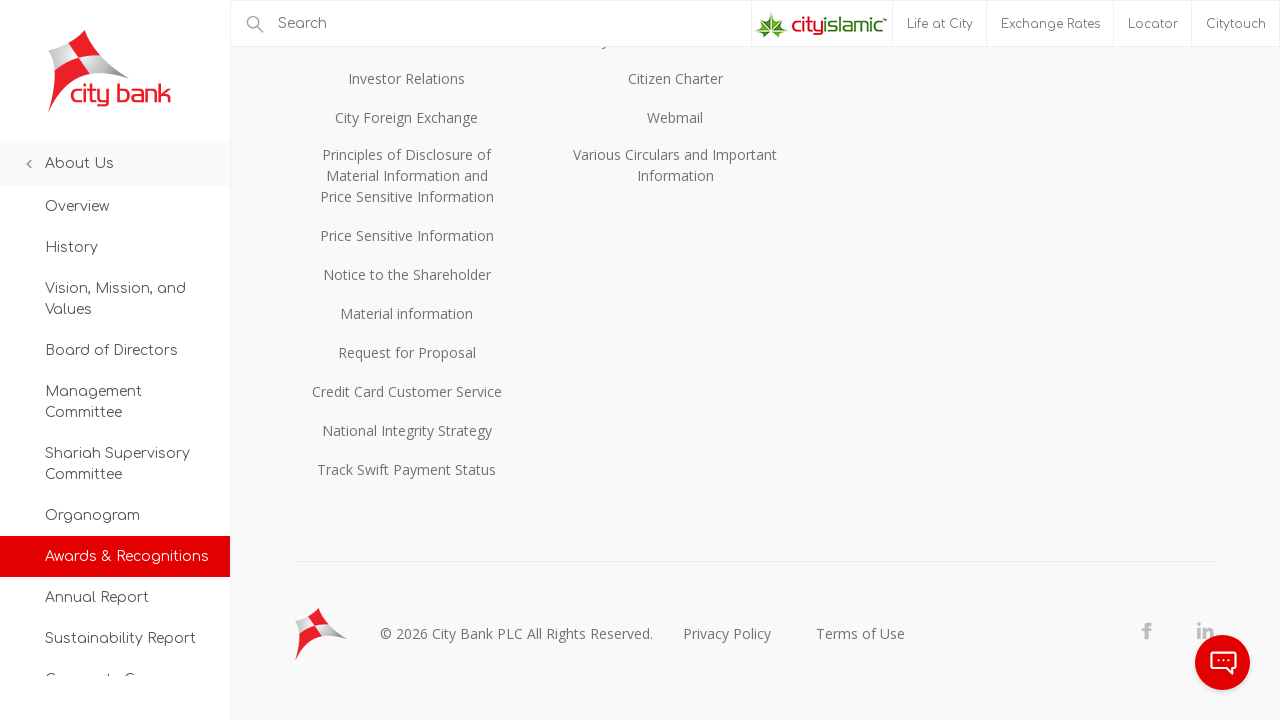

Scrolled back up to the top of the page
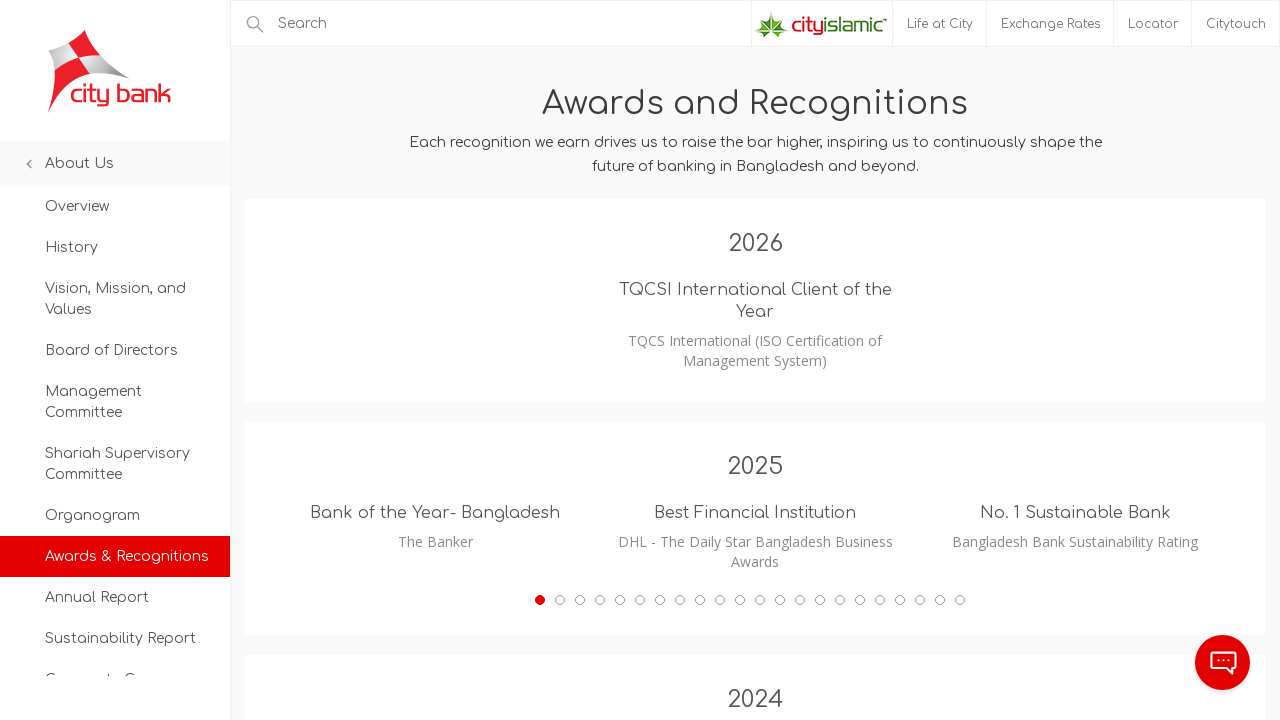

Waited for scroll animation to complete
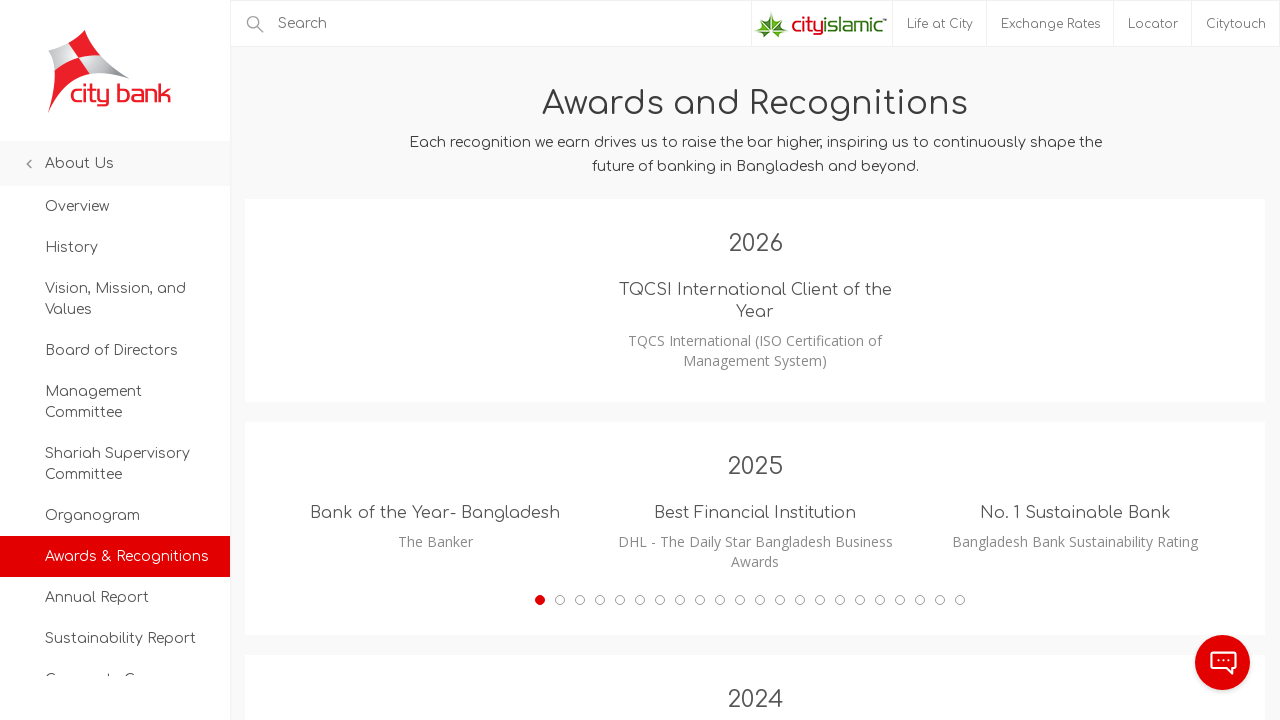

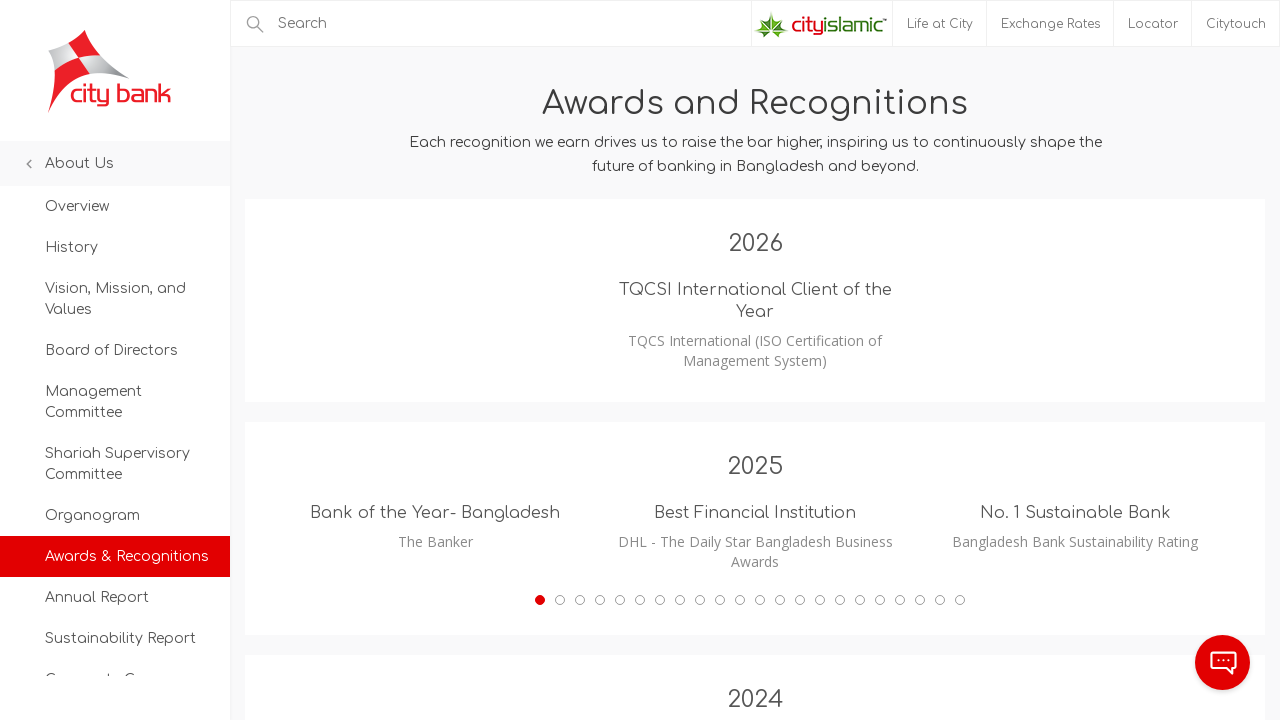